Navigates to Rahul Shetty Academy's Automation Practice page and verifies that the table with course data is displayed and contains data rows.

Starting URL: https://rahulshettyacademy.com/AutomationPractice/

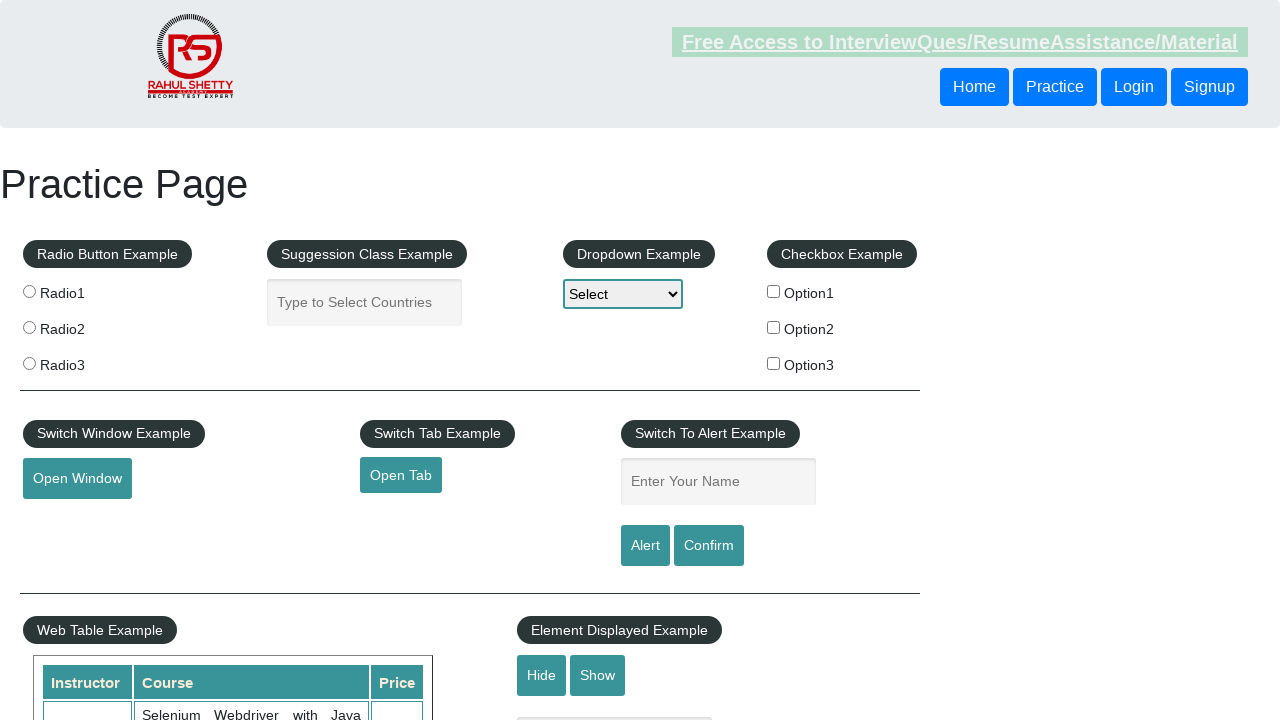

Navigated to Rahul Shetty Academy's Automation Practice page
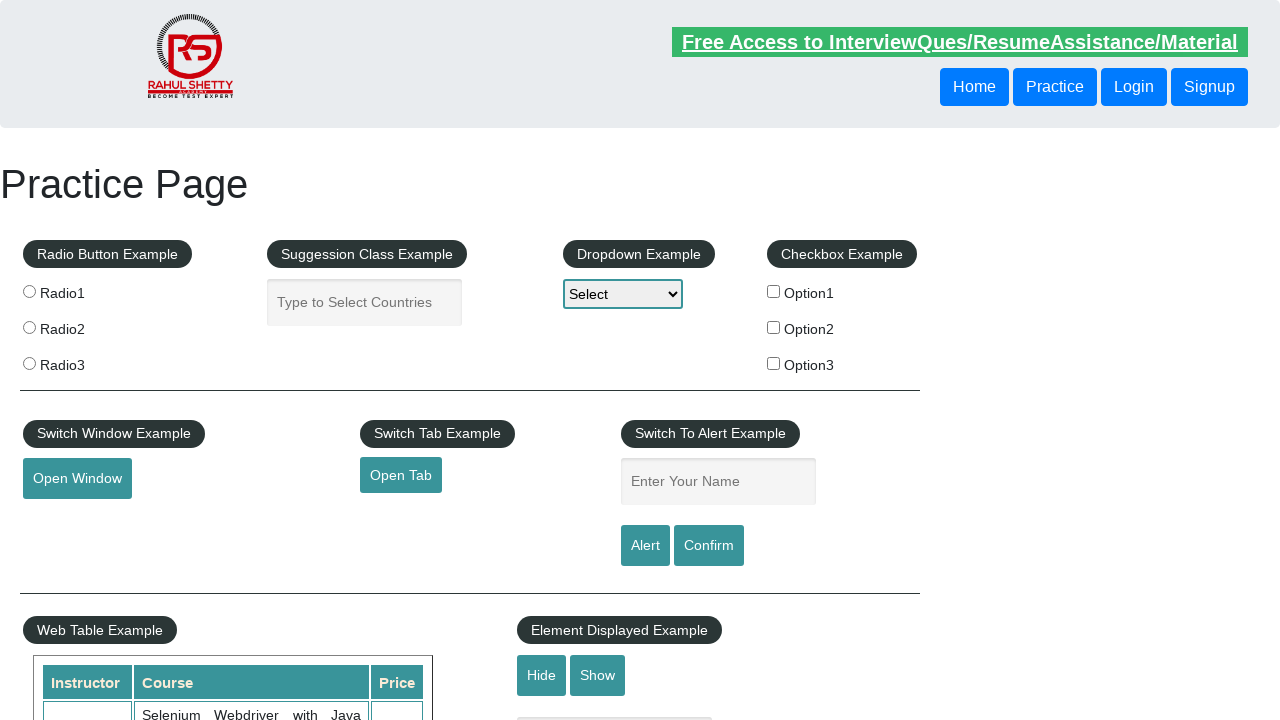

Table with class 'table-display' is now visible on the page
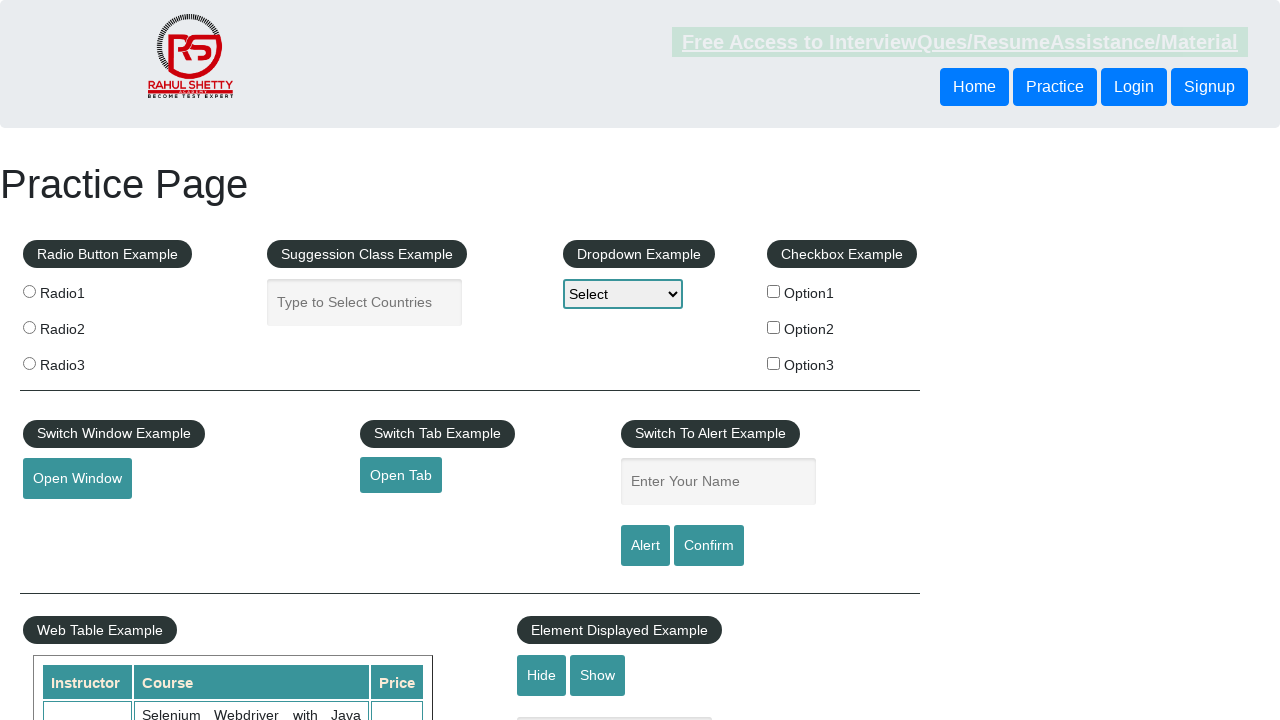

Verified that table contains data rows (rows beyond the header)
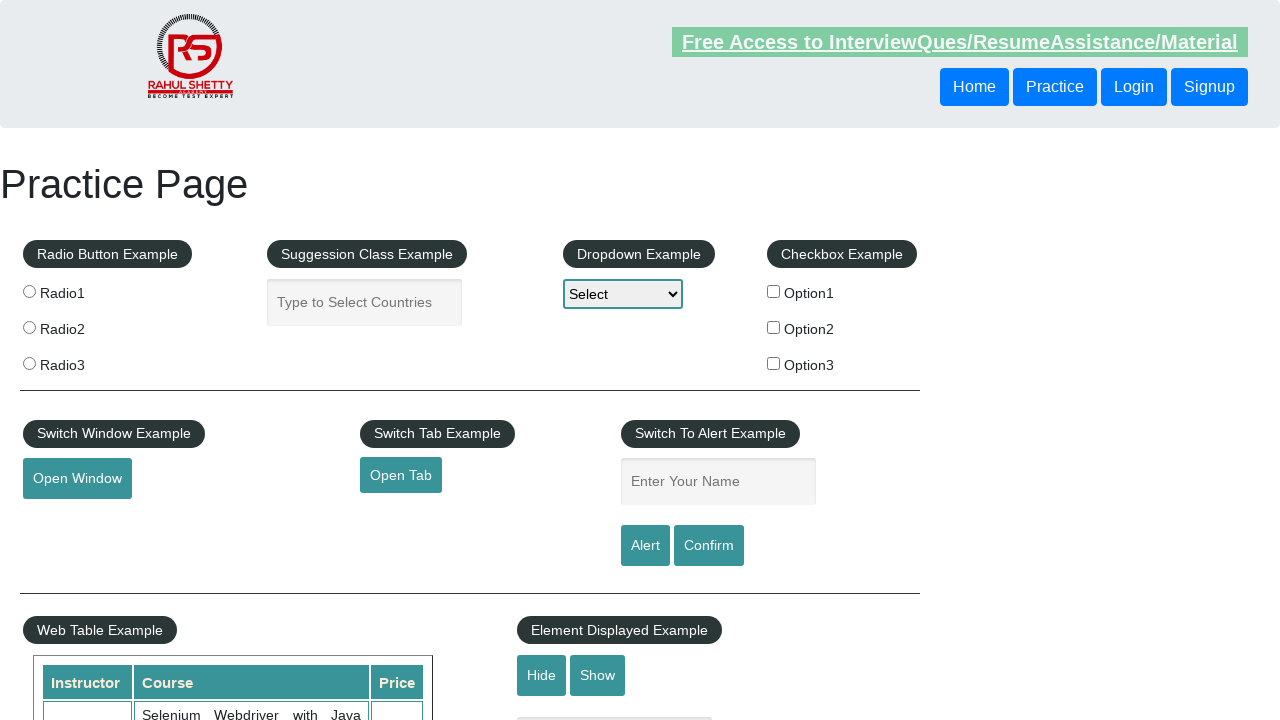

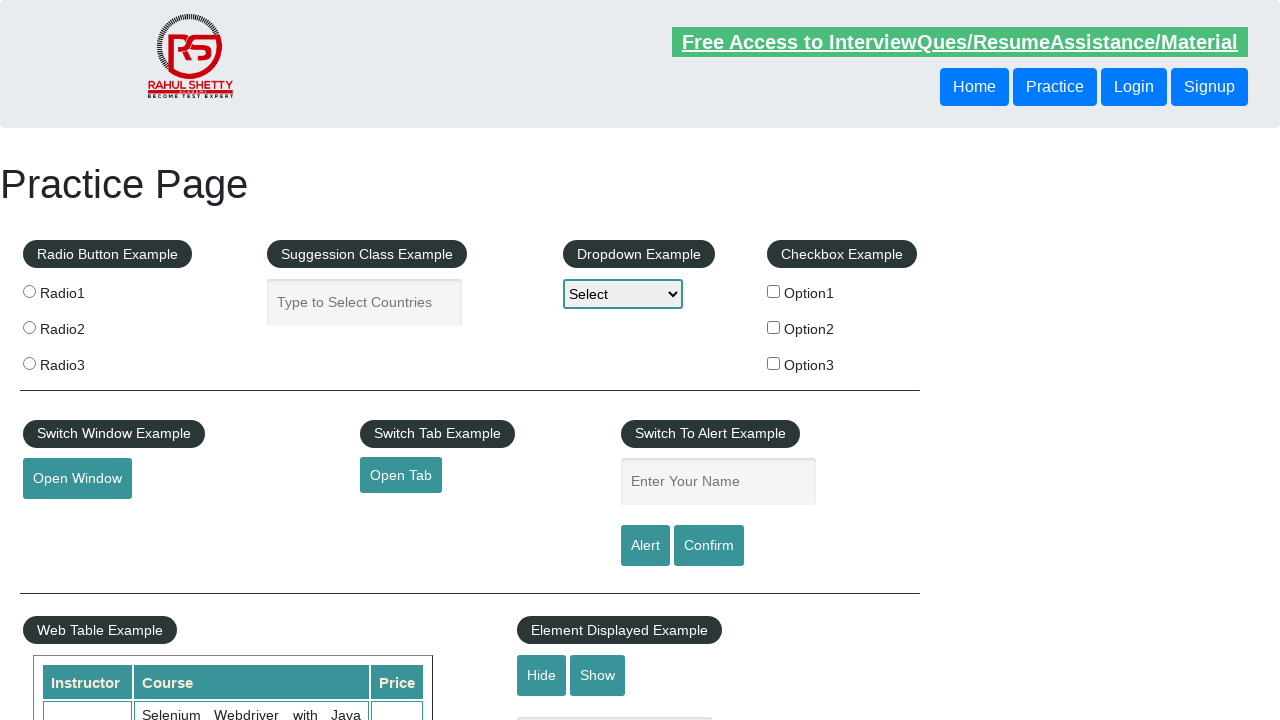